Tests jQuery combo tree dropdown functionality by clicking on the input box to open the dropdown and selecting an item from the tree

Starting URL: https://www.jqueryscript.net/demo/Drop-Down-Combo-Tree/

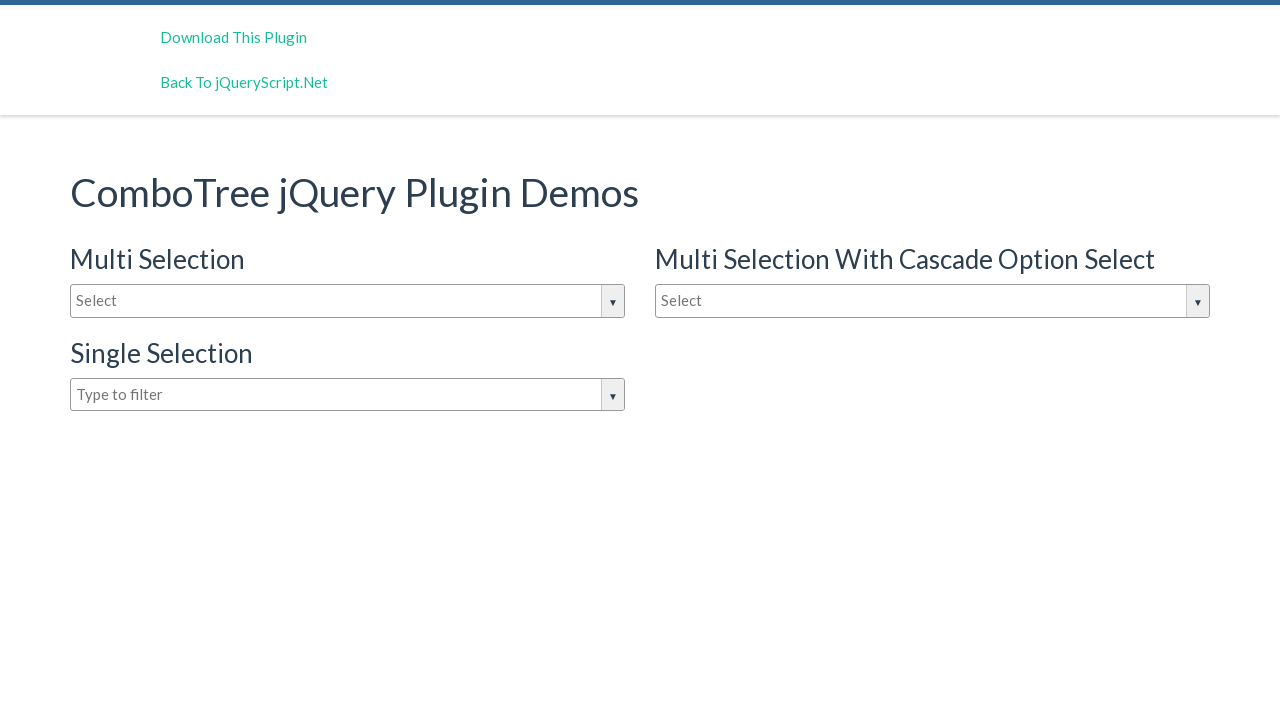

Clicked on combo tree input box to open dropdown at (348, 301) on #justAnInputBox
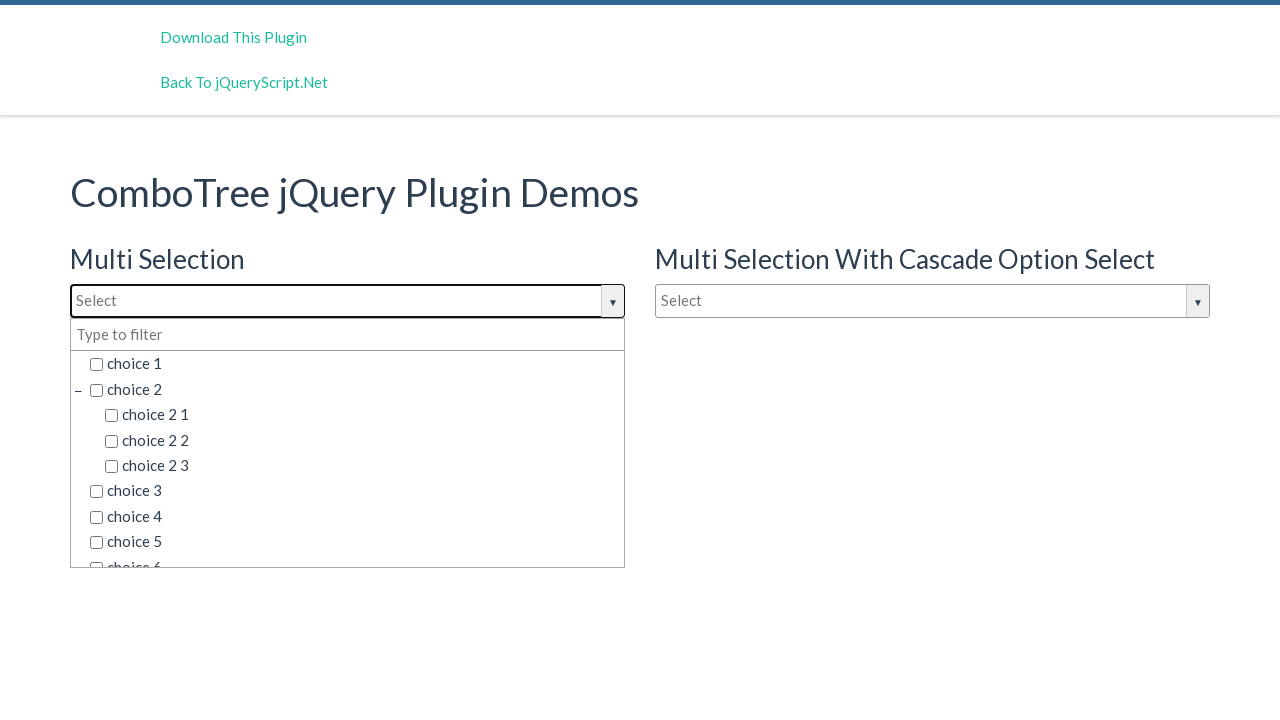

Selected item from dropdown tree at (355, 491) on span[data-id='2']
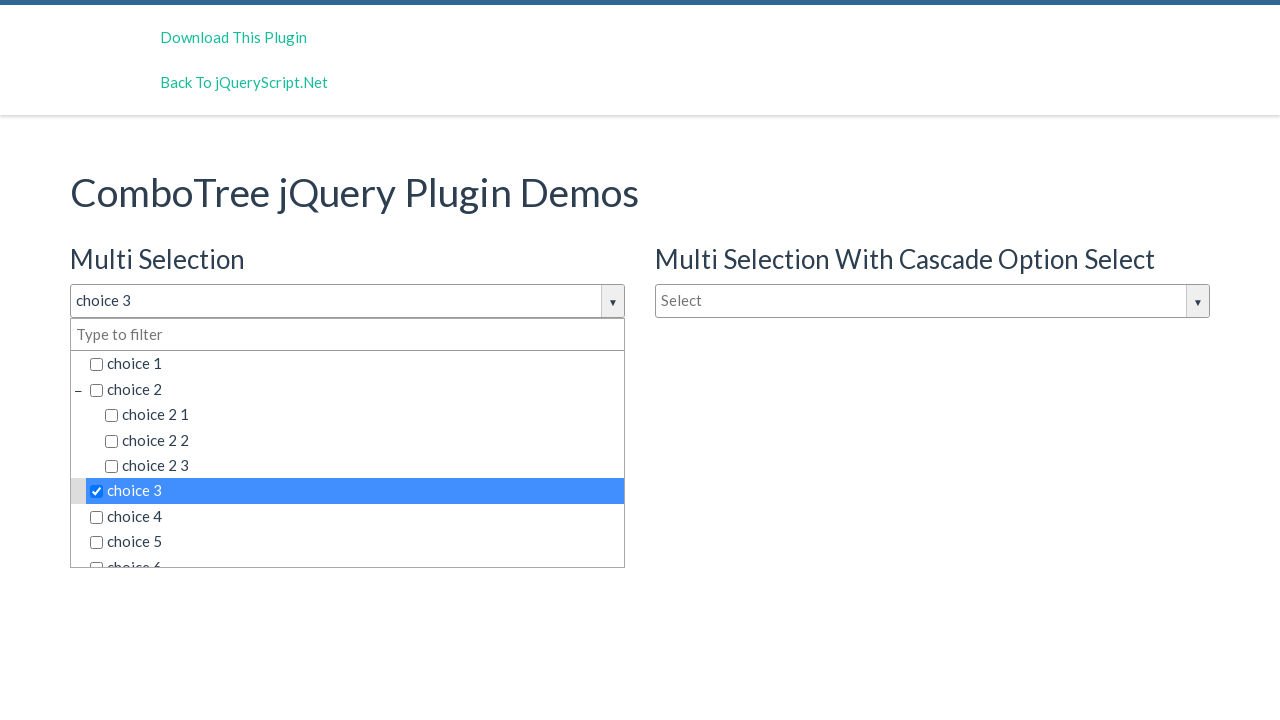

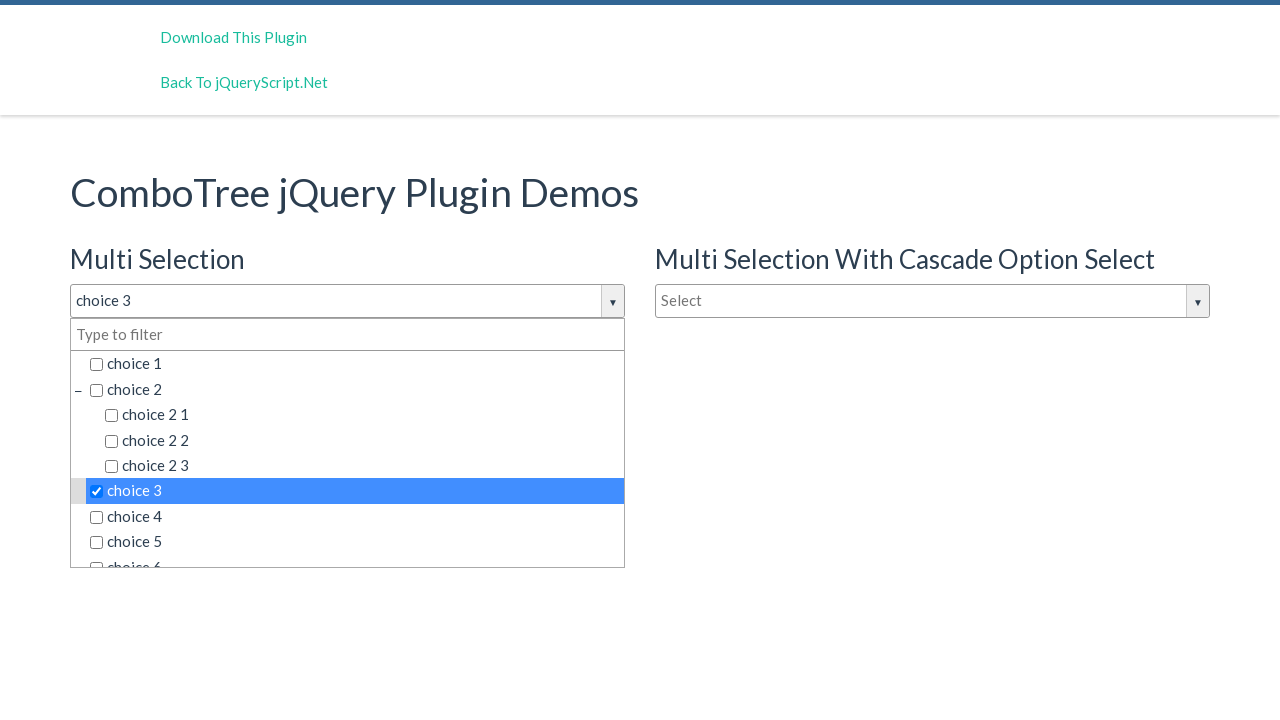